Tests navigation to Top Deals page in a new window, switches to the new window, and clicks on the Veg/fruit name column header to sort the products table.

Starting URL: https://rahulshettyacademy.com/seleniumPractise/#/

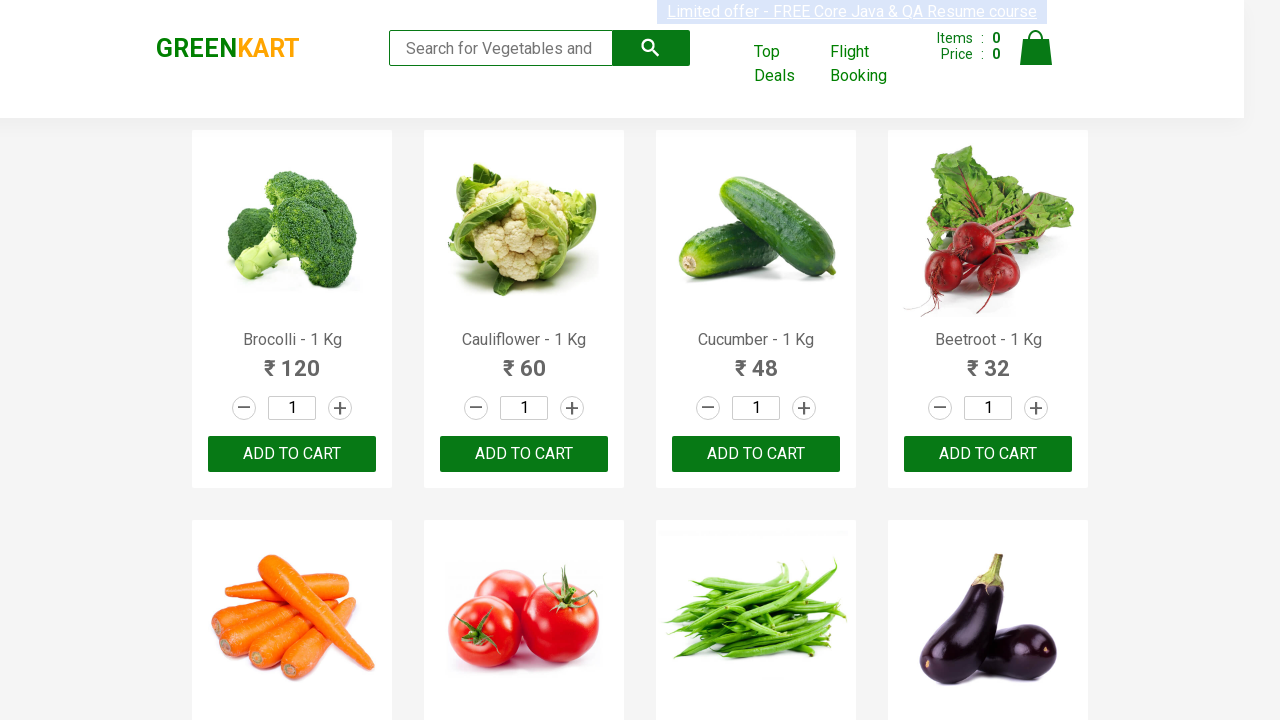

Clicked 'Top Deals' link to open new window at (787, 64) on xpath=//a[.='Top Deals']
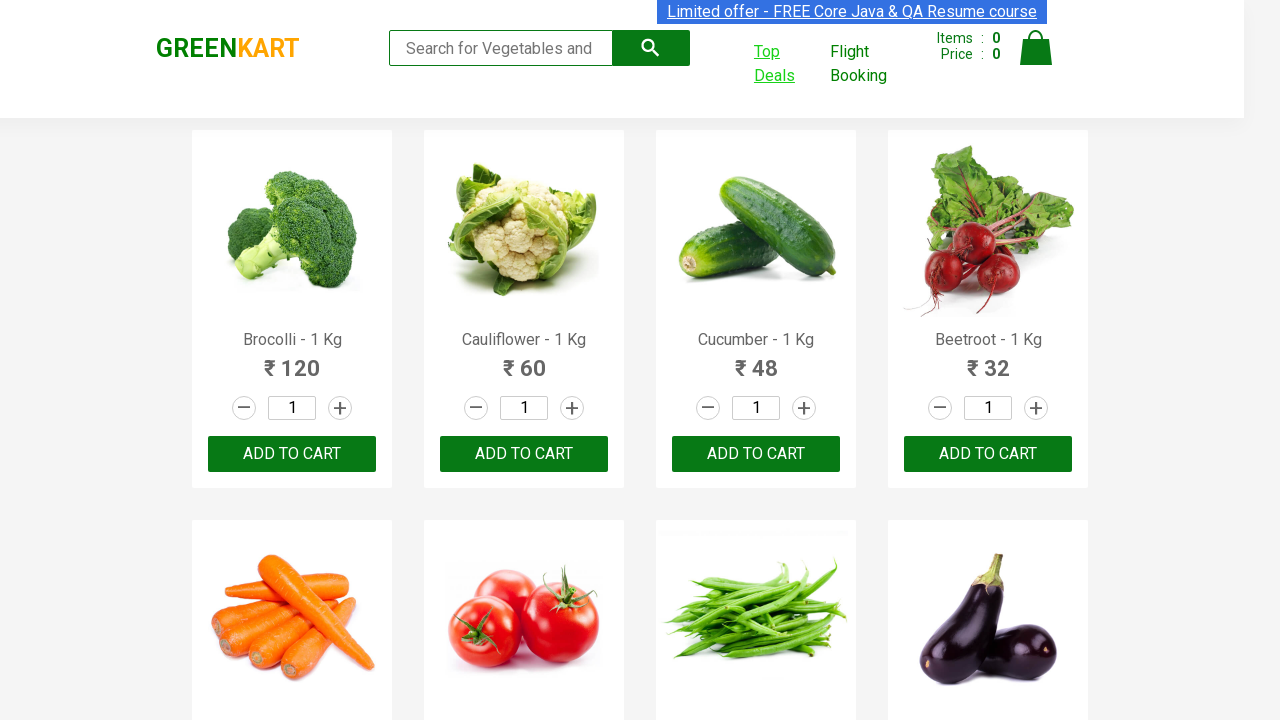

Captured new page/window from Top Deals link
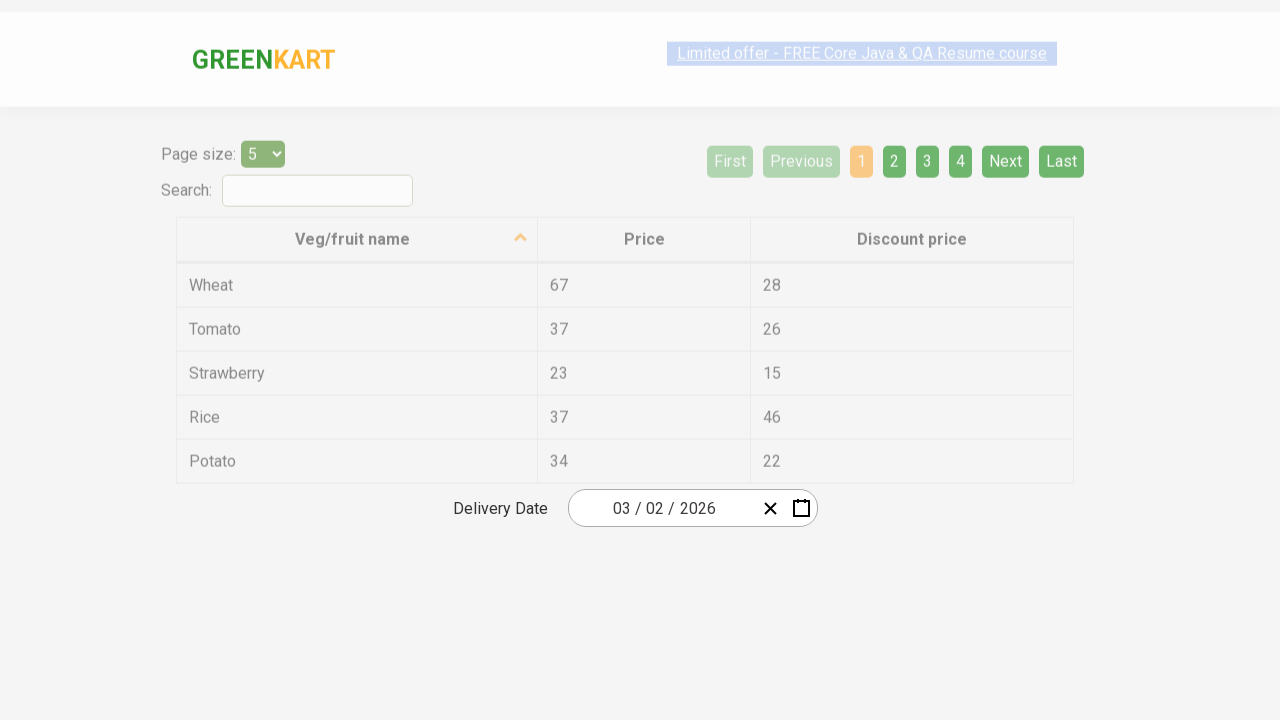

New page finished loading
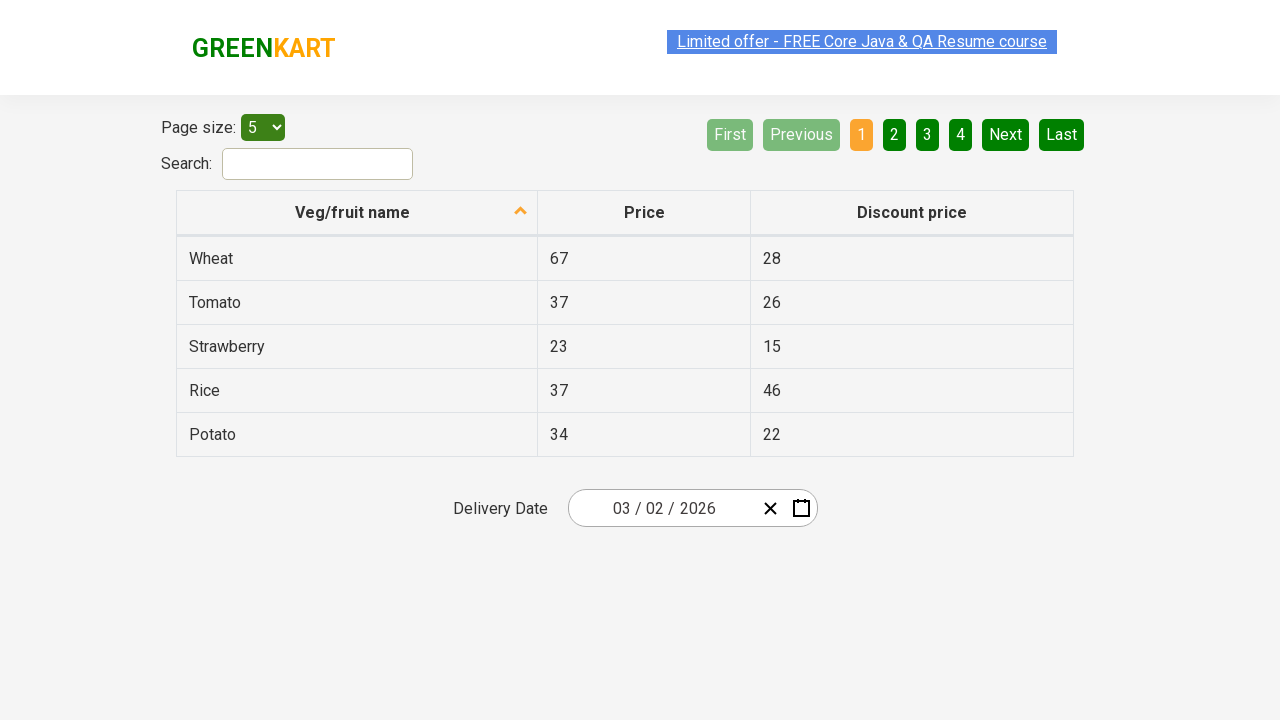

Clicked 'Veg/fruit name' column header to sort products at (353, 212) on xpath=//span[.='Veg/fruit name']
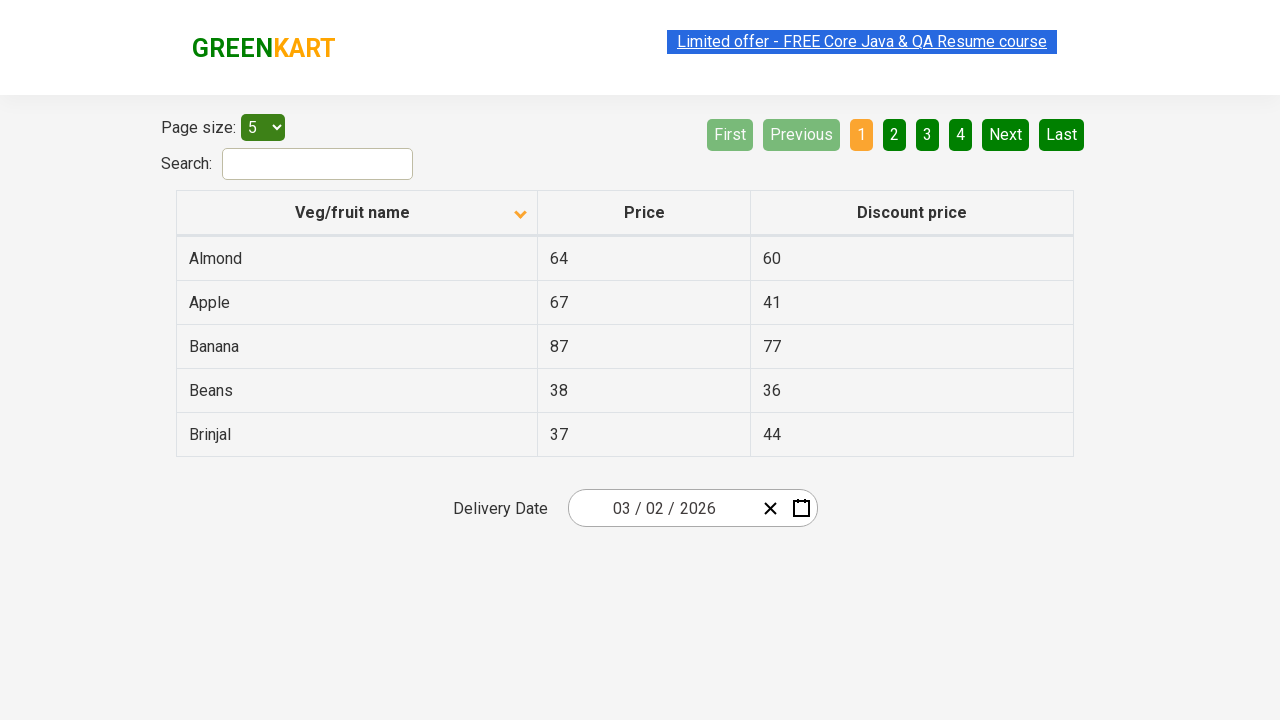

Products table updated after sorting by Veg/fruit name
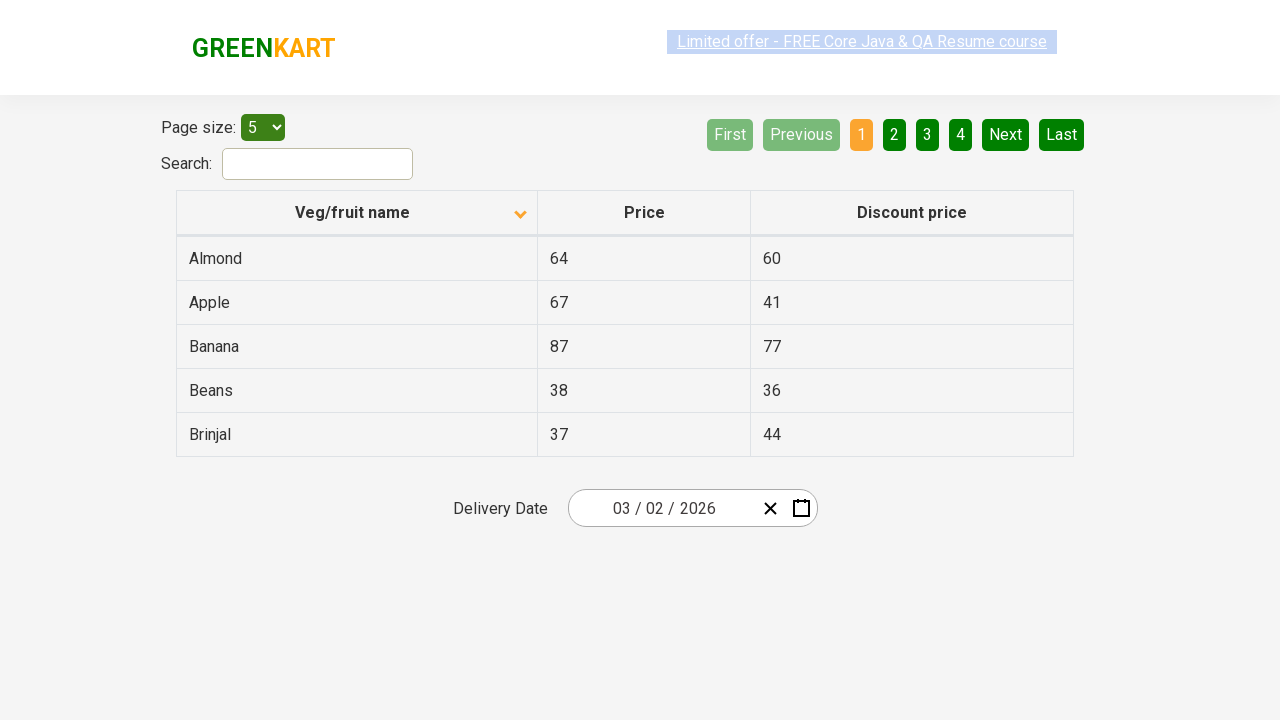

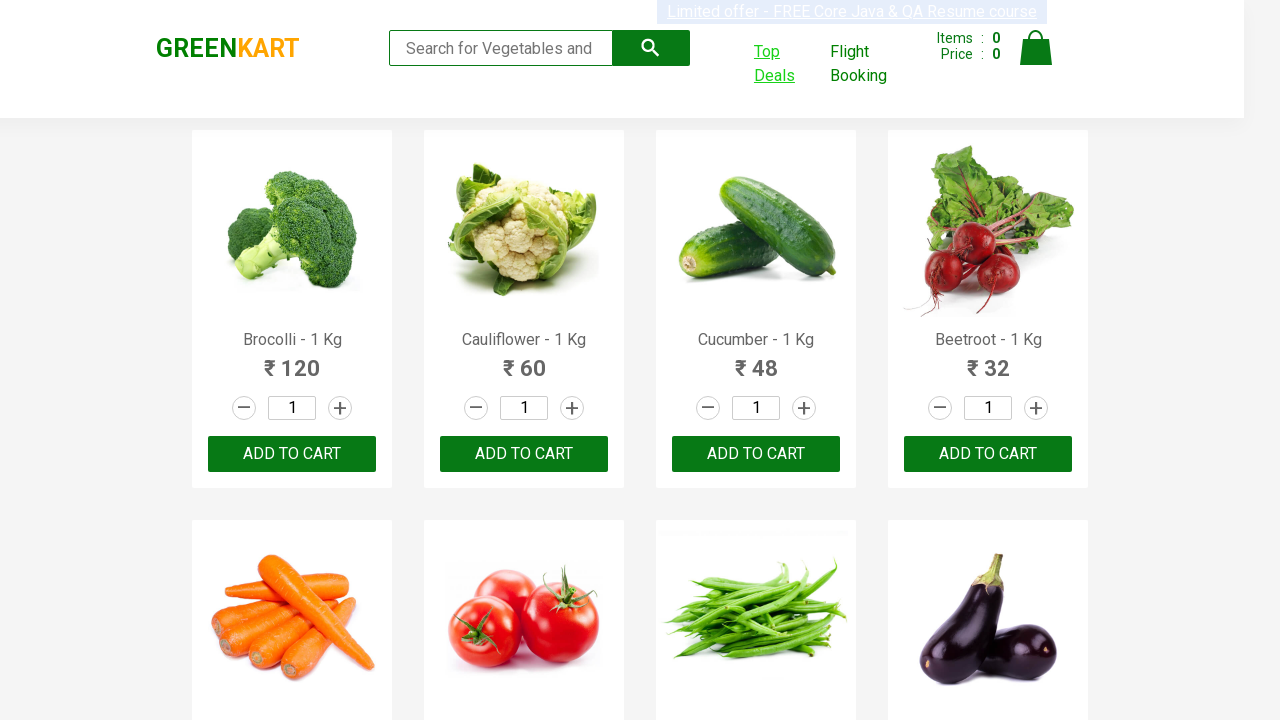